Tests interdependent UI elements by clicking trip type radio buttons and checking their effect on other elements

Starting URL: https://rahulshettyacademy.com/dropdownsPractise/

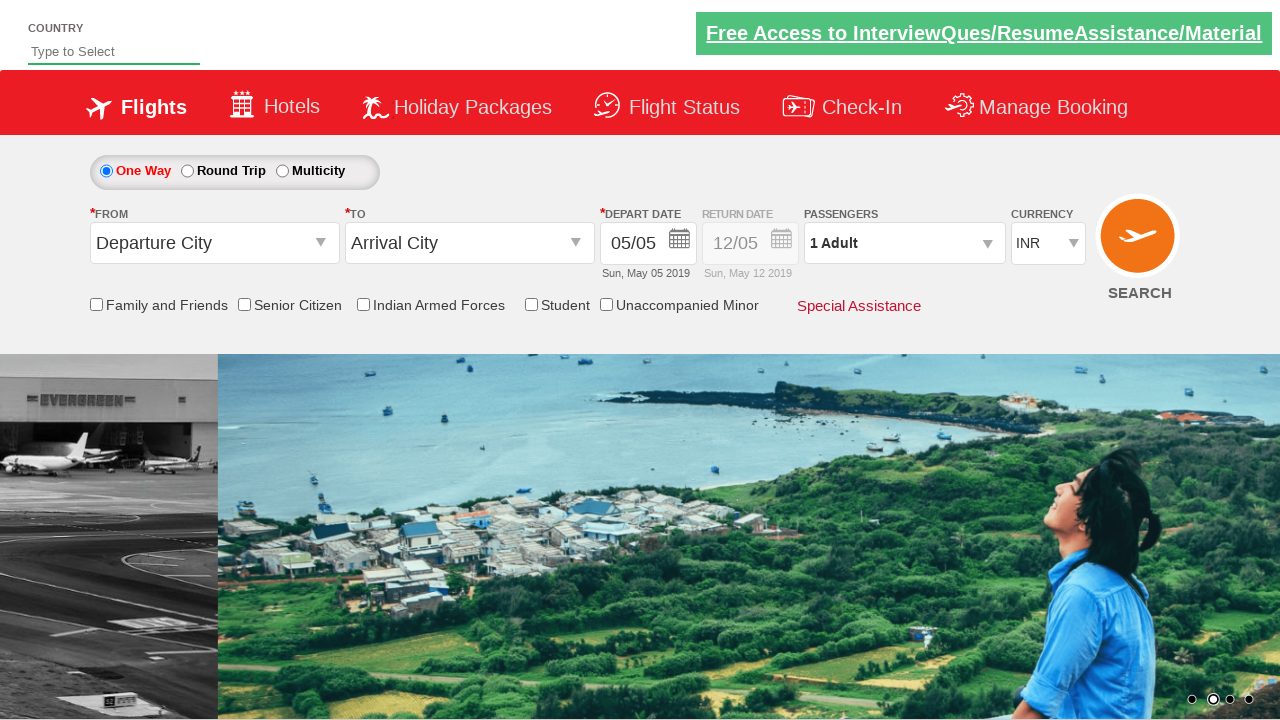

Clicked two-way trip radio button at (187, 171) on #ctl00_mainContent_rbtnl_Trip_1
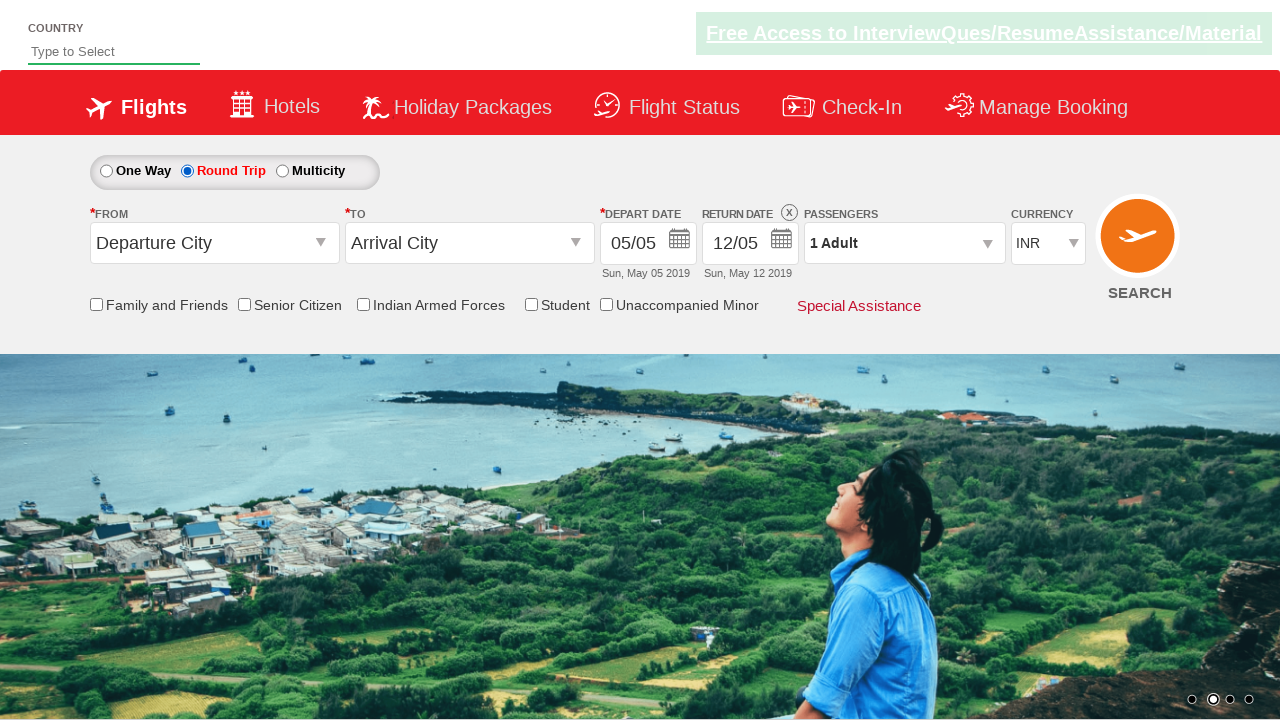

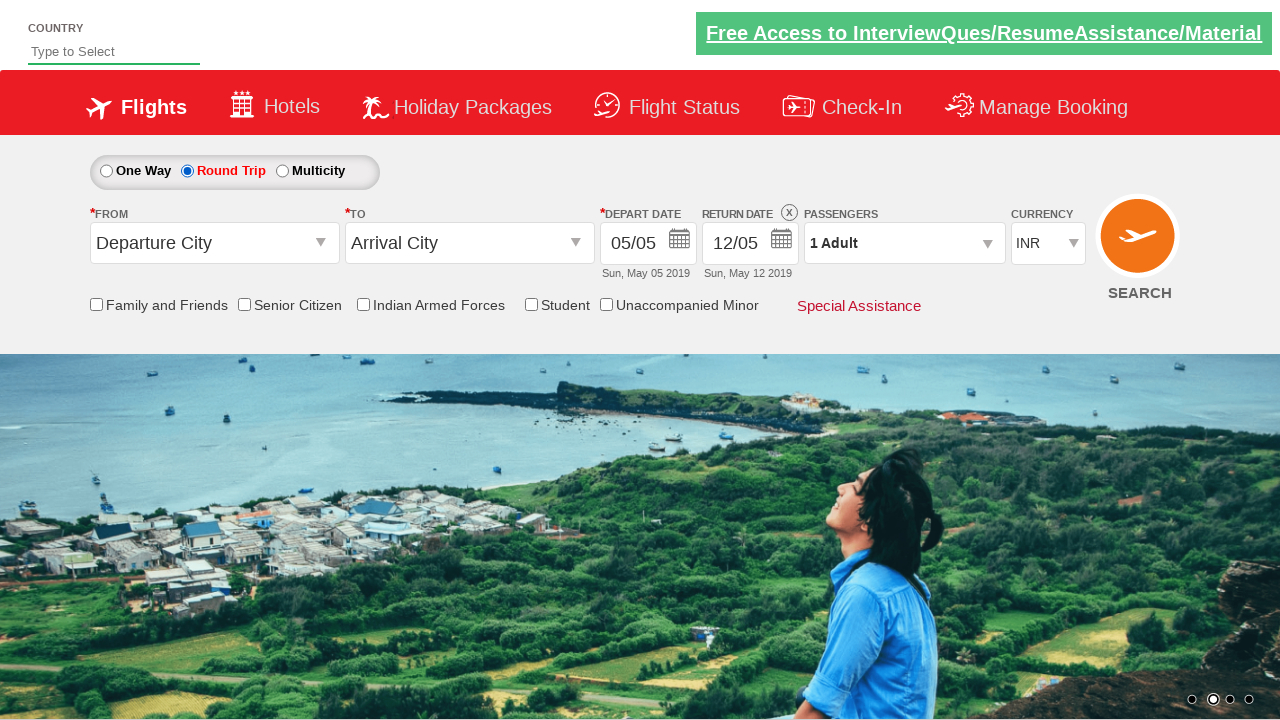